Tests dropdown list functionality by calculating the sum of displayed numbers and selecting the matching value from a dropdown, then submitting the form.

Starting URL: http://suninjuly.github.io/selects1.html

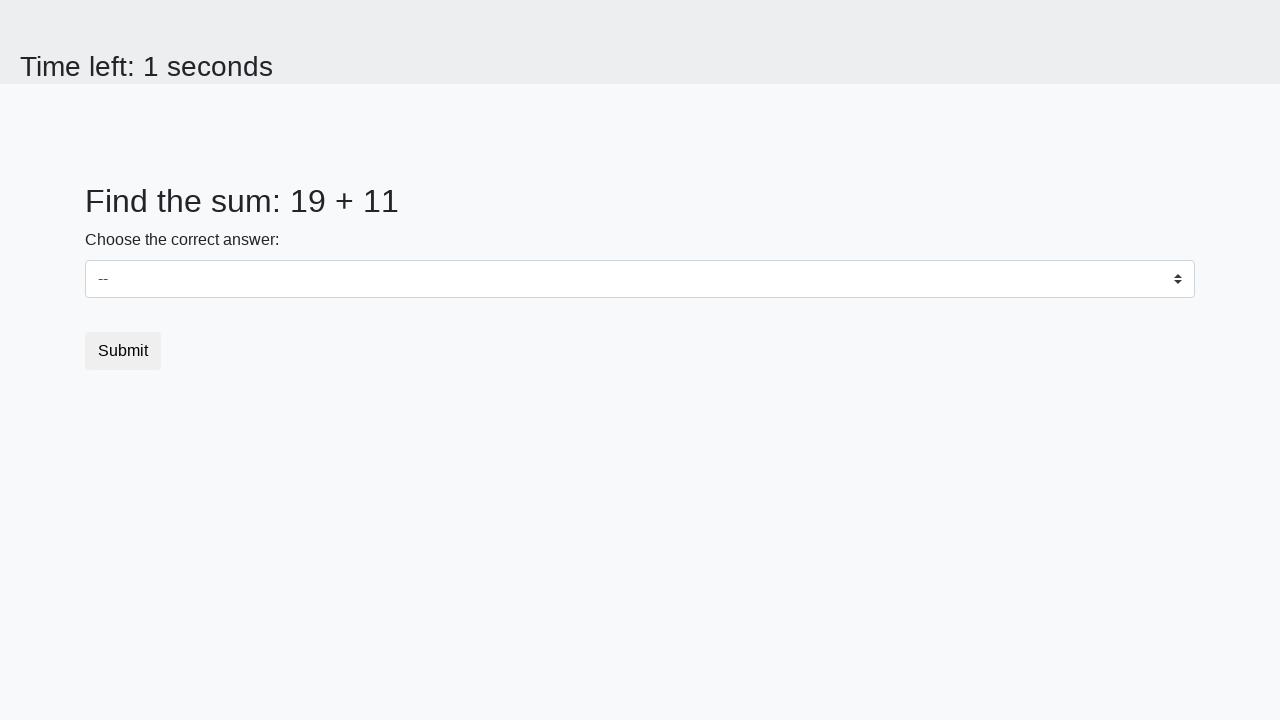

Retrieved first number from #num1 element
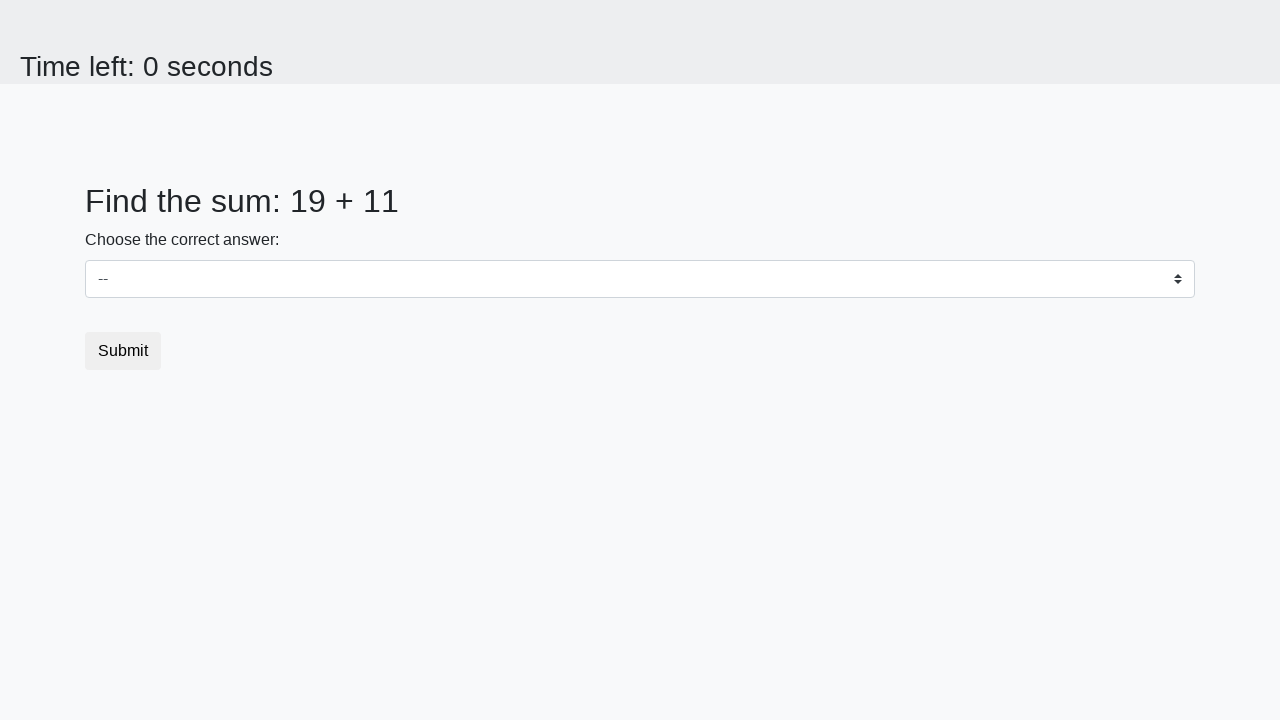

Retrieved second number from #num2 element
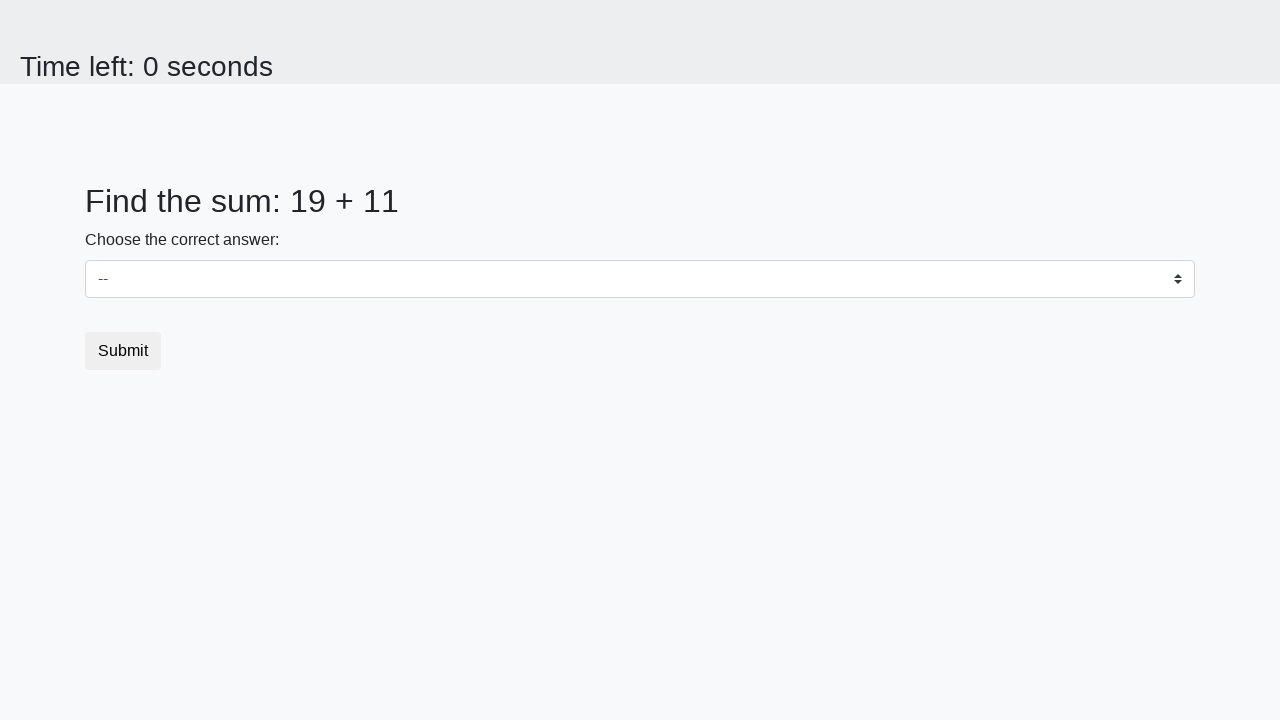

Calculated sum of the two numbers: 30
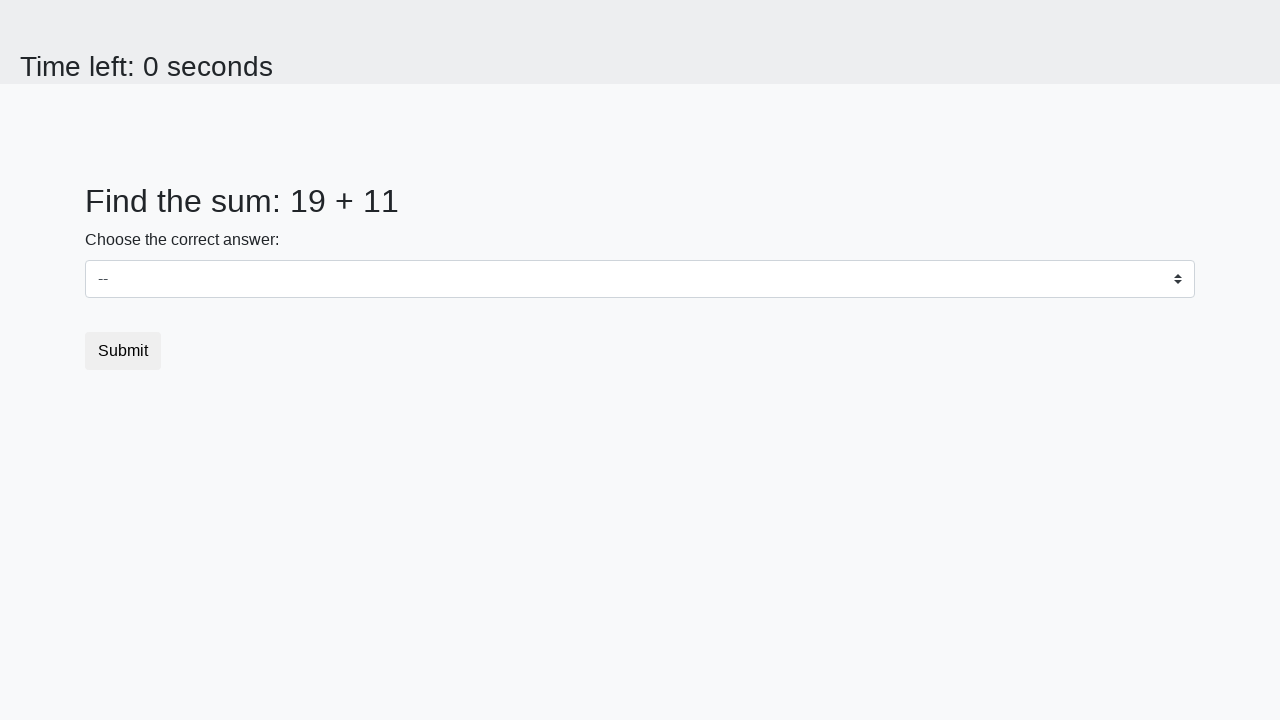

Selected dropdown option with value 30 on select#dropdown
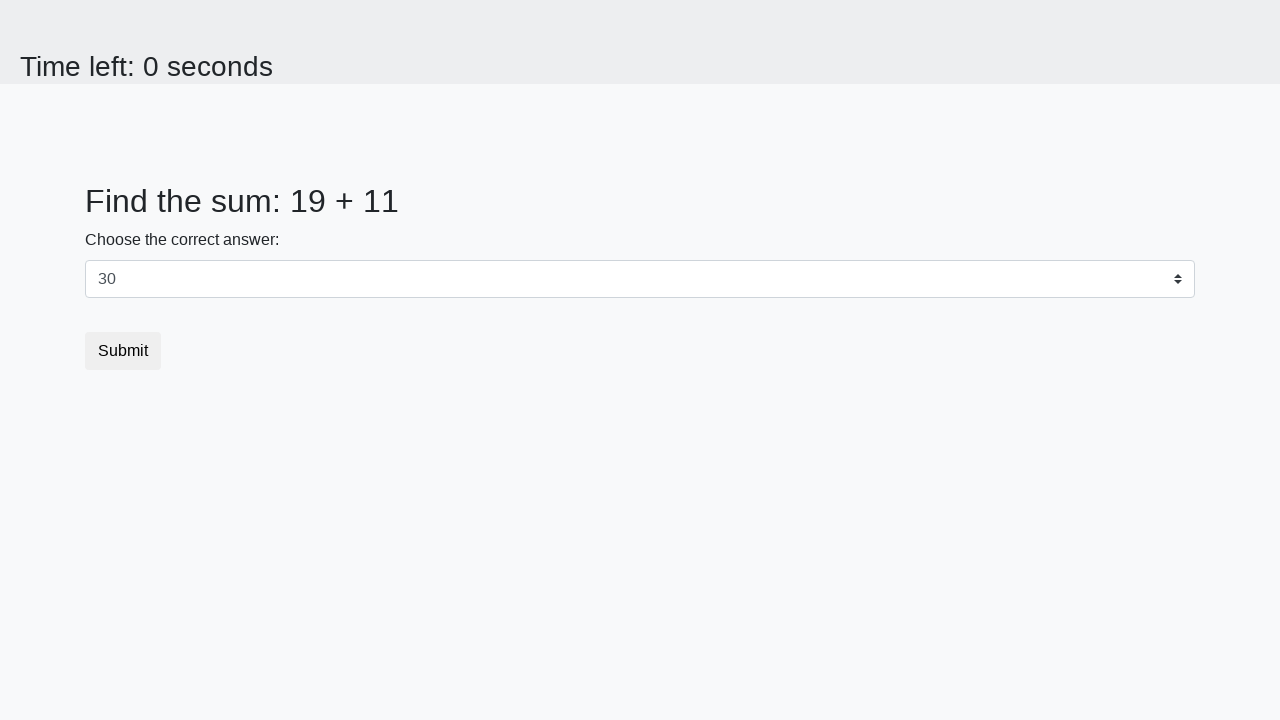

Clicked Submit button to submit the form at (123, 351) on button[type='submit']
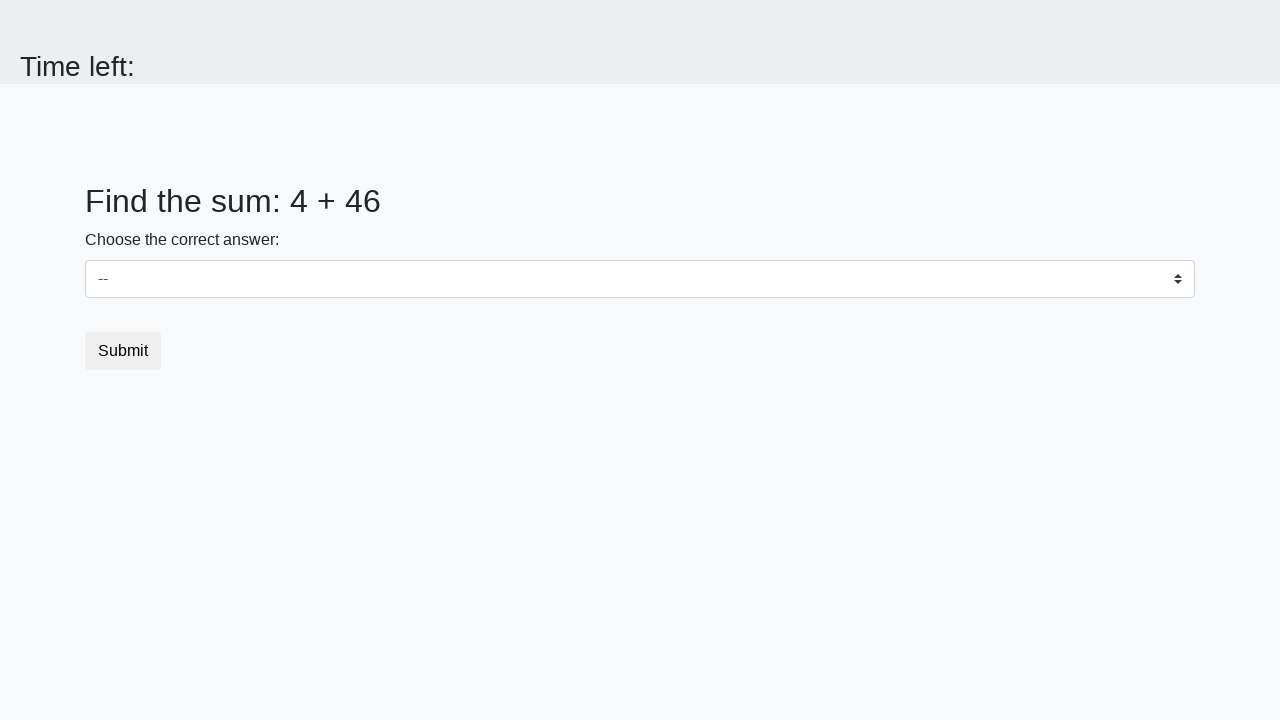

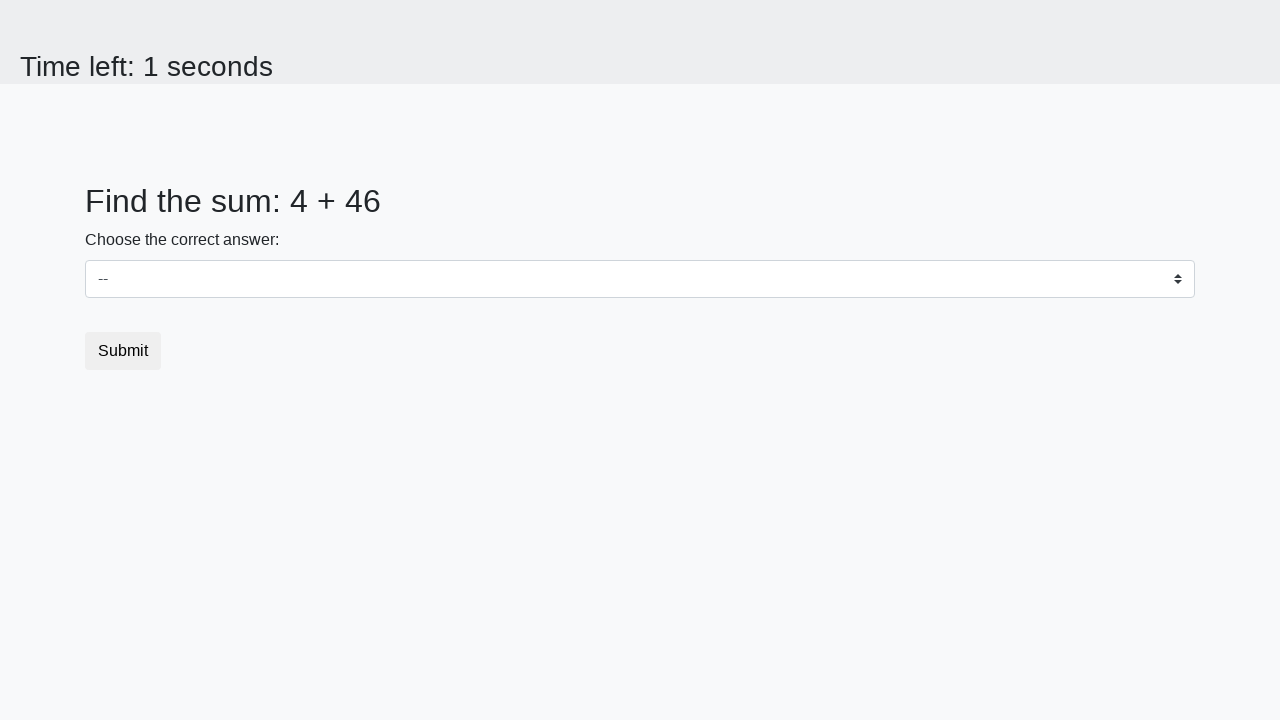